Tests drag and drop functionality on jQuery UI demo page by dragging an element and dropping it onto a target area

Starting URL: https://jqueryui.com/droppable/

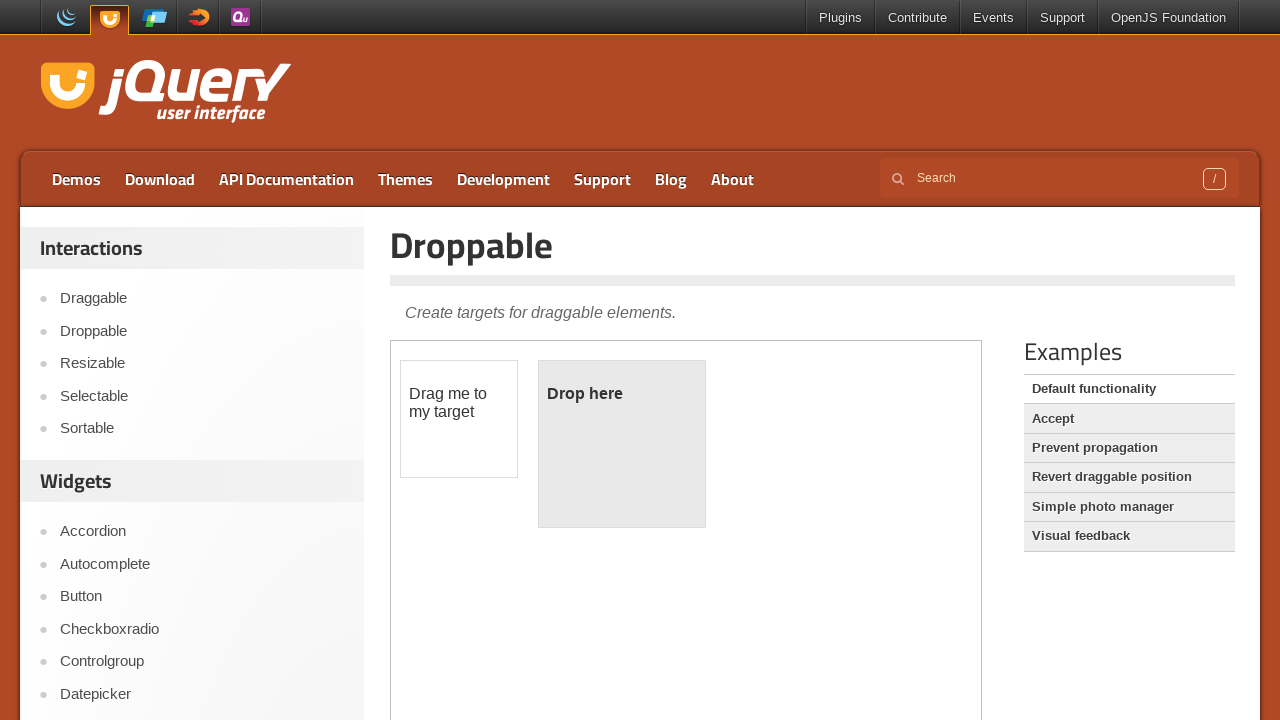

Located the first iframe containing the drag and drop demo
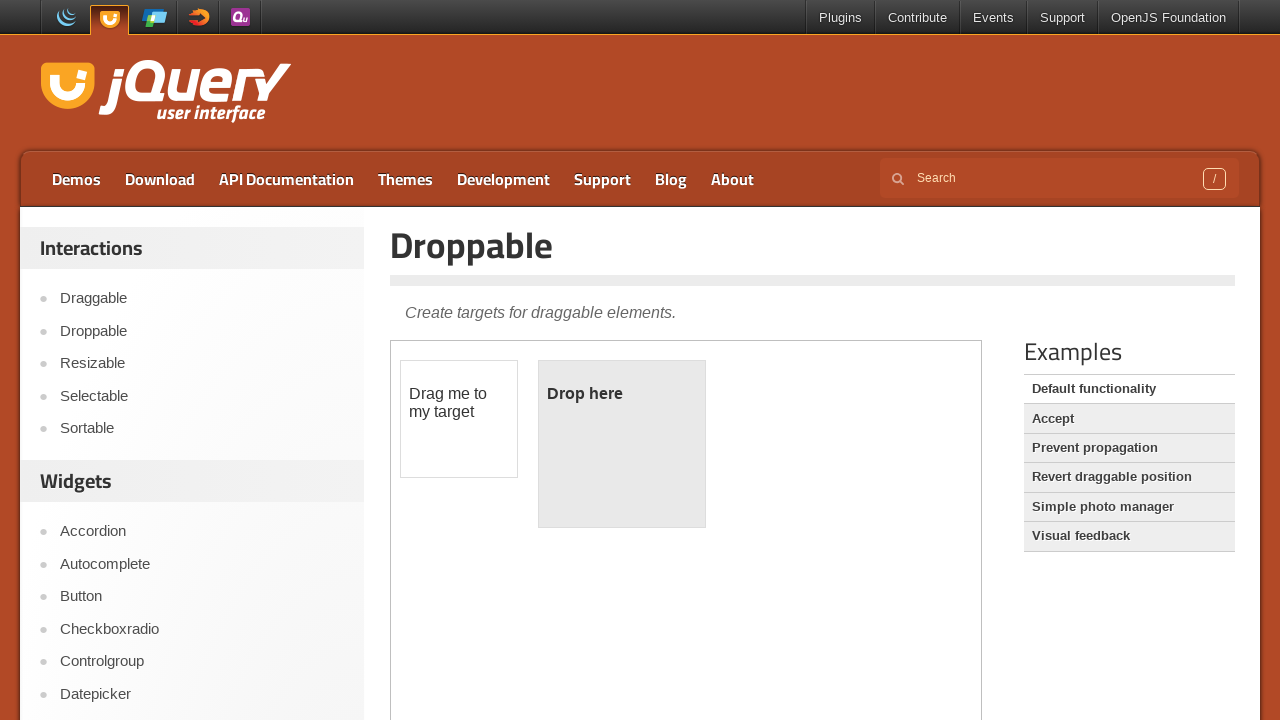

Located the draggable element with id 'draggable'
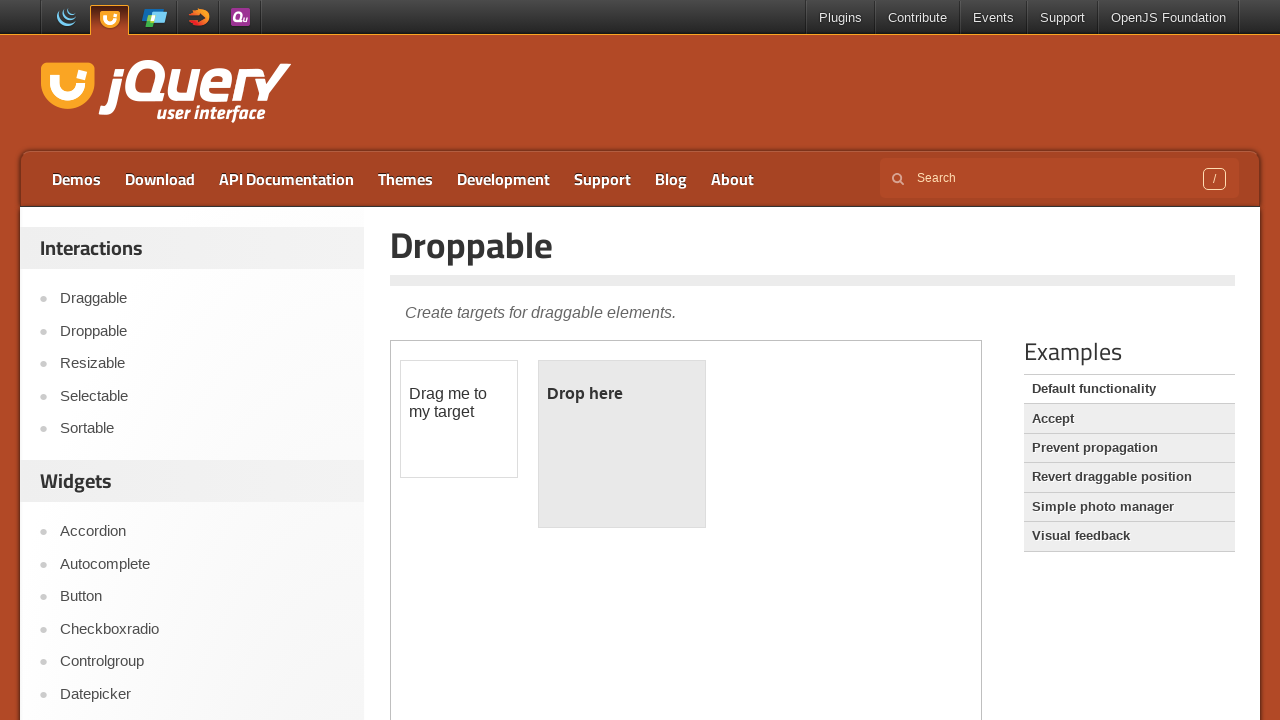

Located the droppable target element with id 'droppable'
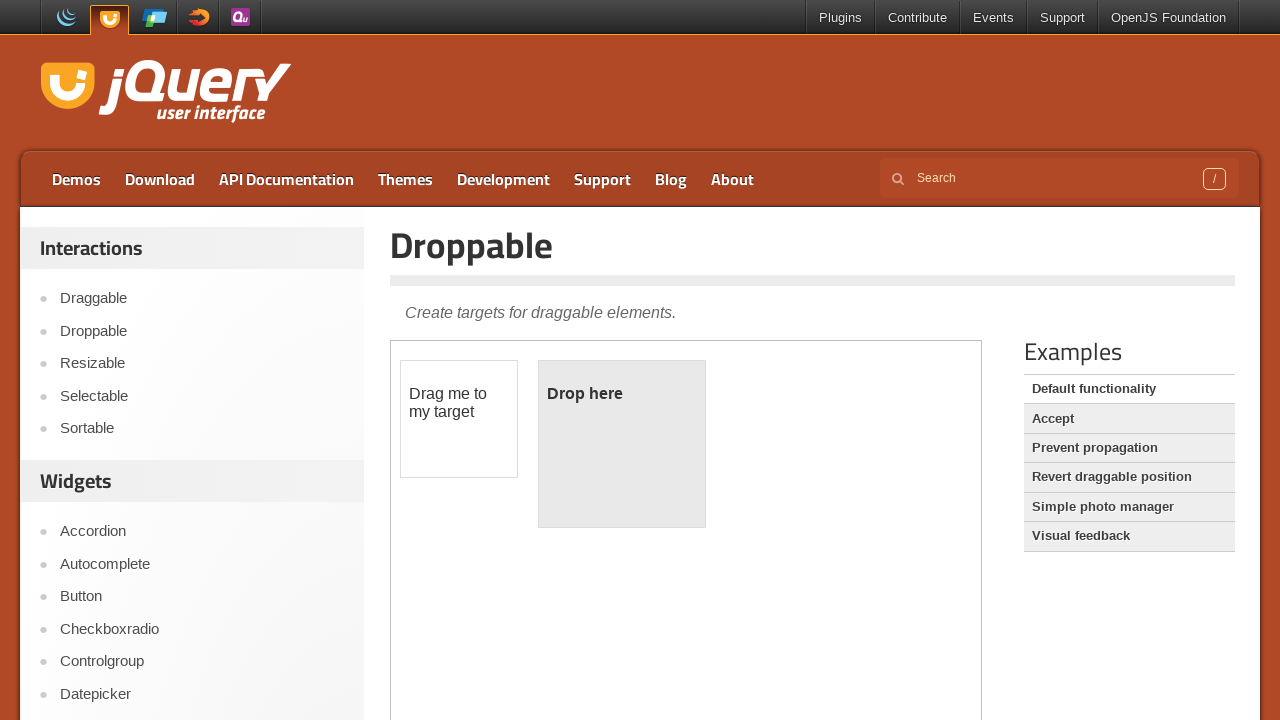

Successfully dragged the draggable element onto the droppable target area at (622, 444)
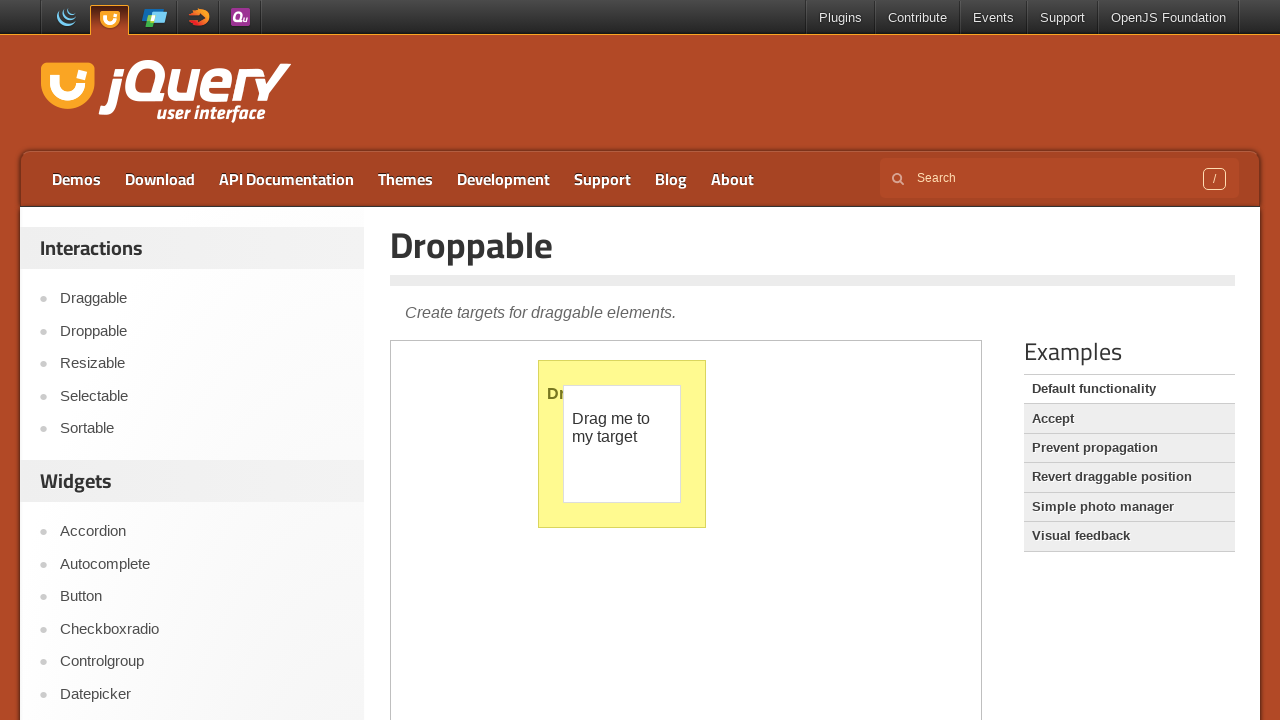

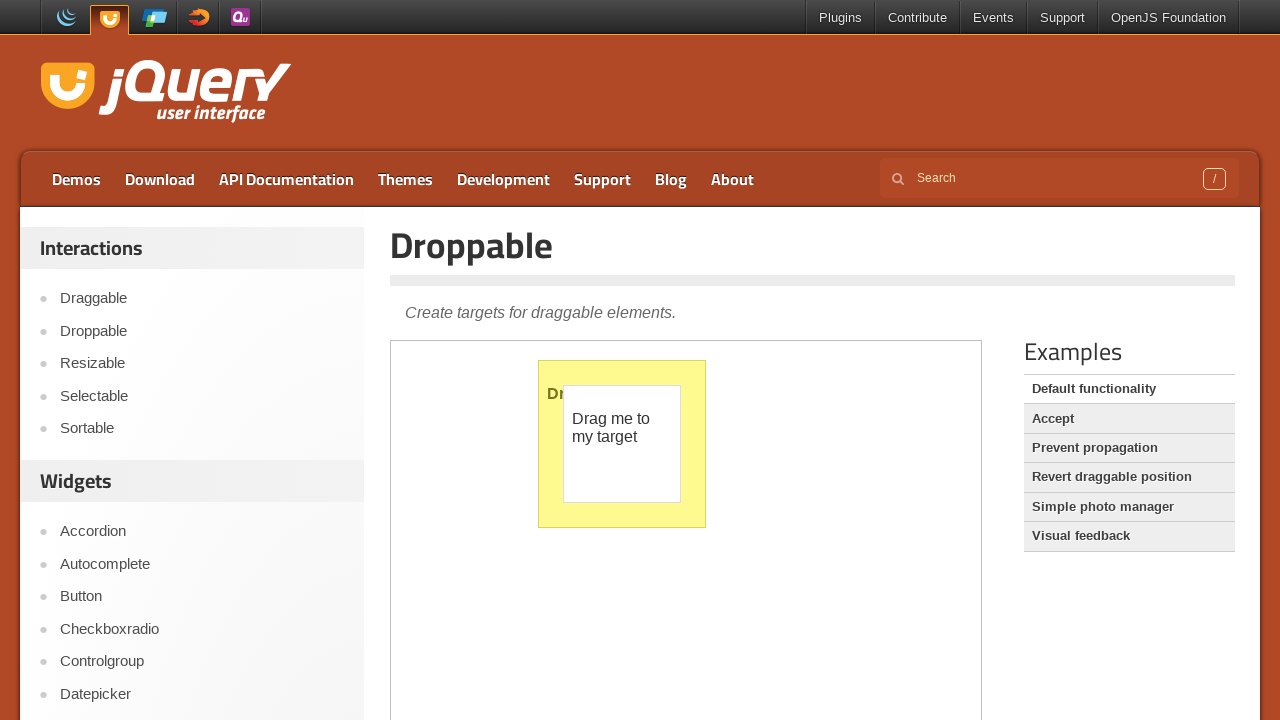